Tests a registration form by filling three required form fields with text, submitting the form, and verifying that a success message is displayed.

Starting URL: http://suninjuly.github.io/registration1.html

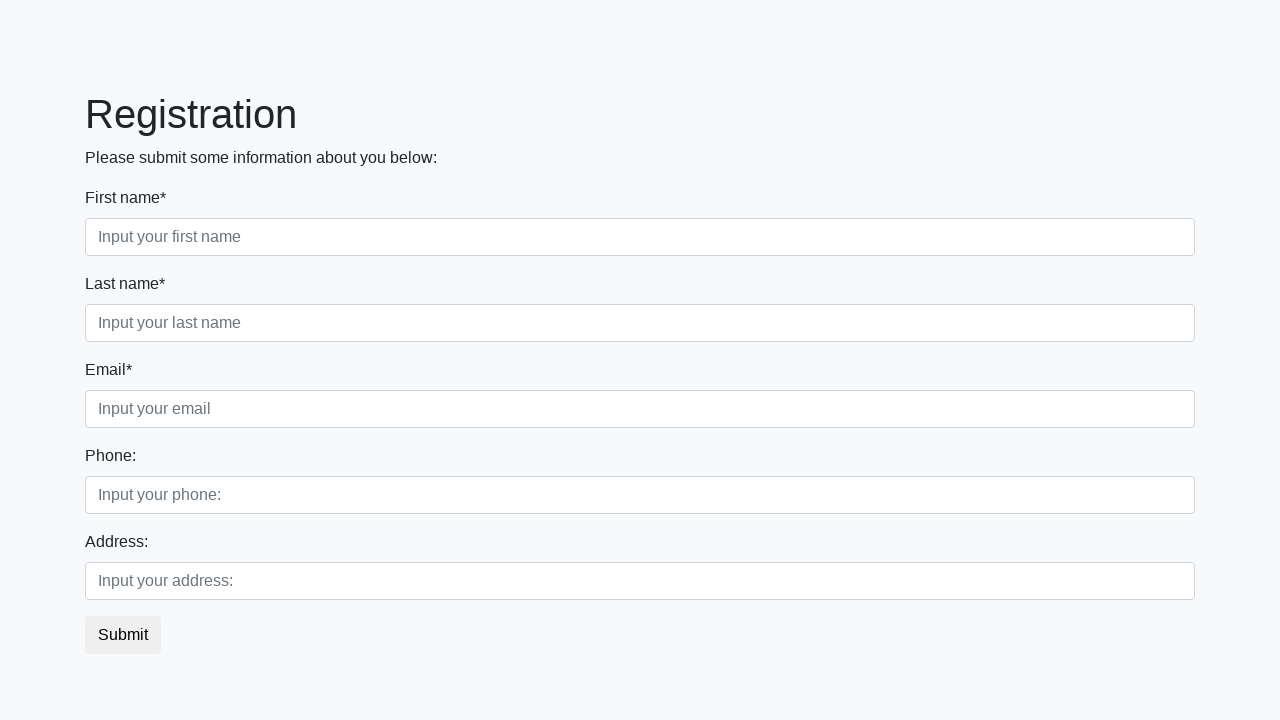

Filled first name field with 'Moscow' on .form-control.first
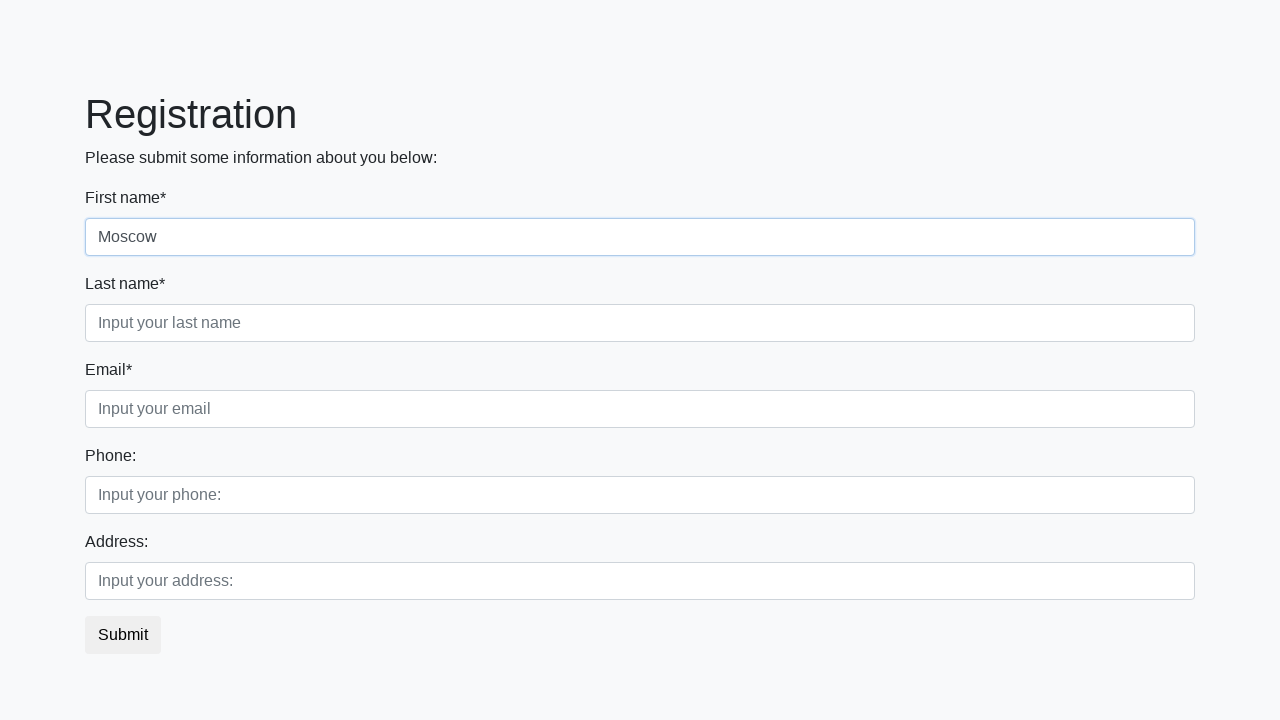

Filled last name field with 'Petrova' on .form-control.second
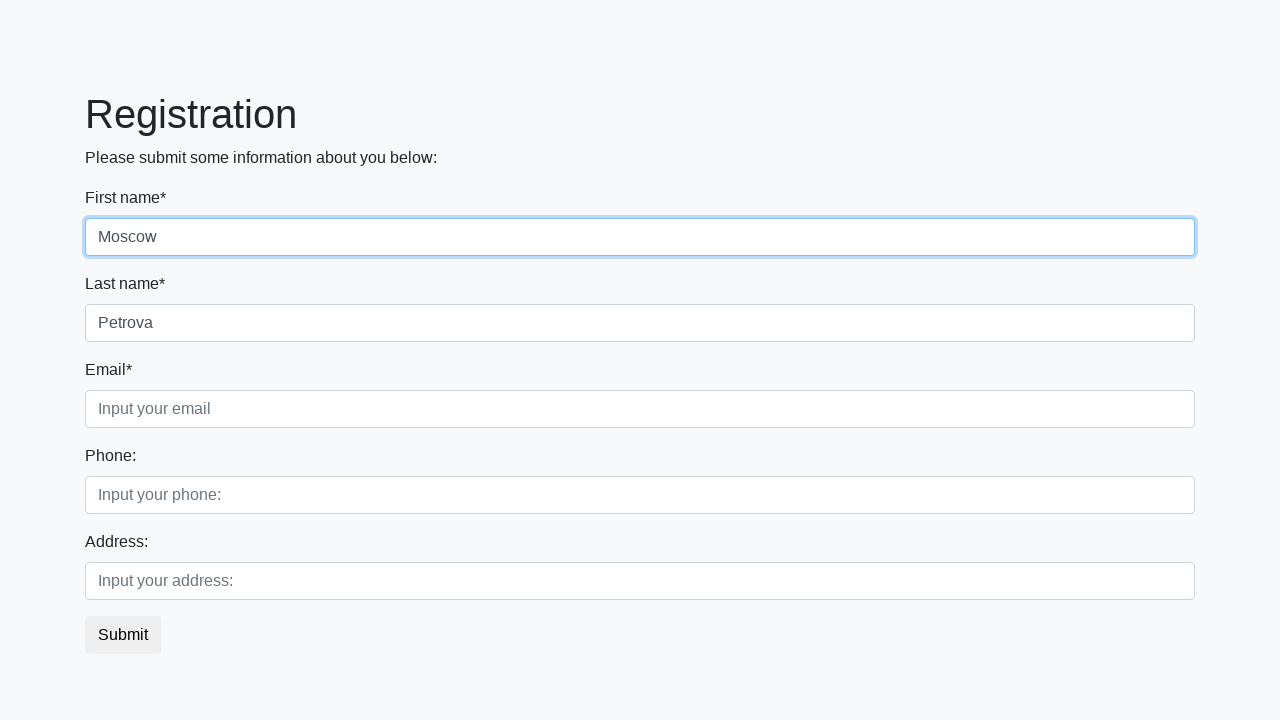

Filled email field with 'anna@example.com' on .form-control.third
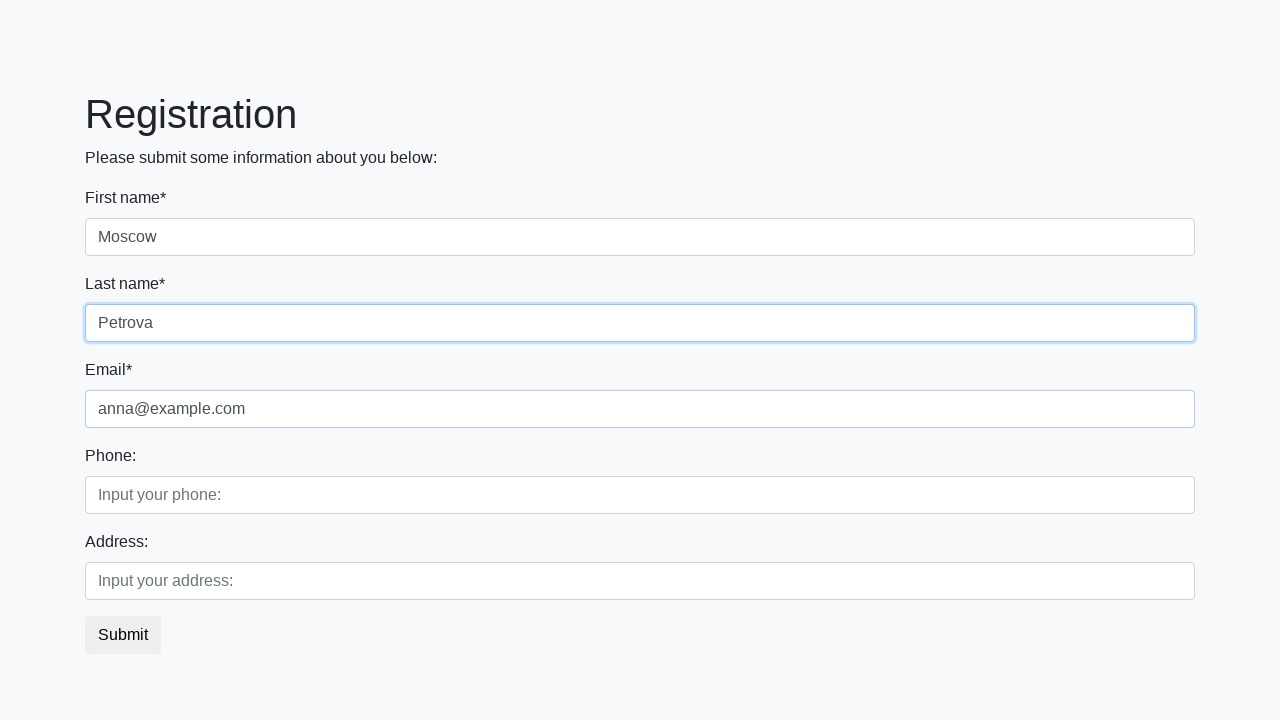

Clicked the submit button at (123, 635) on button.btn
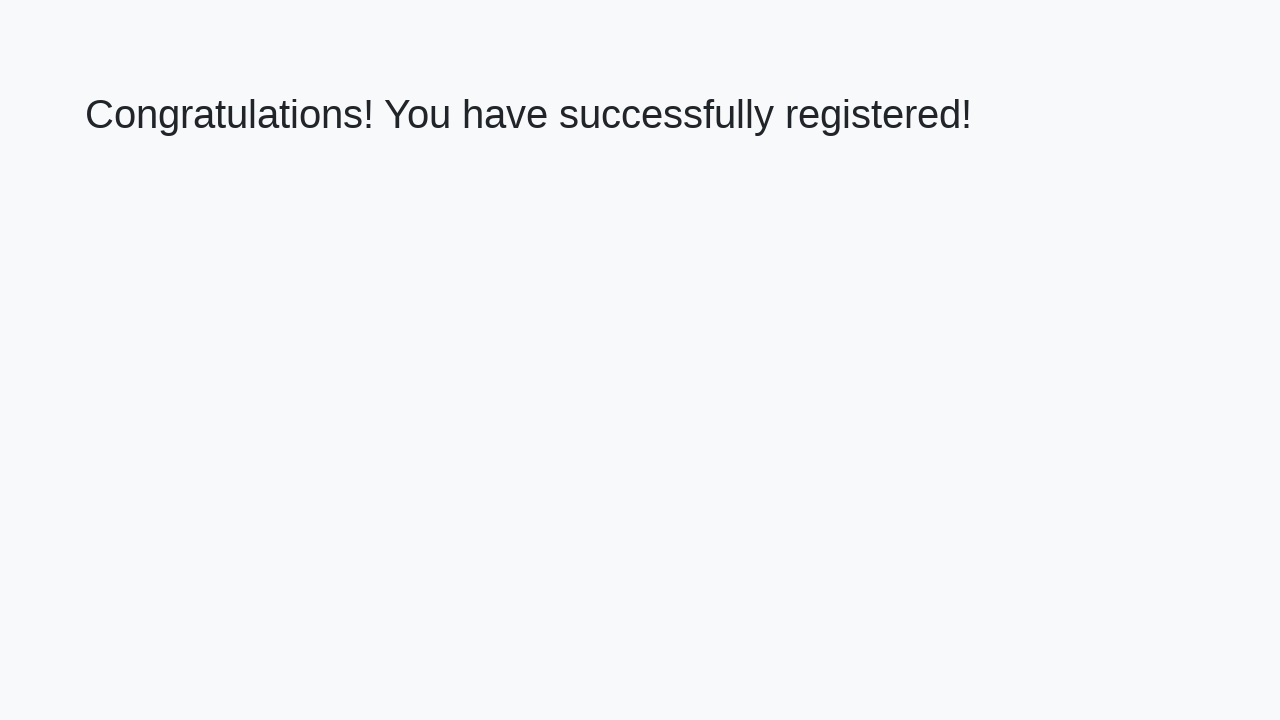

Success message header loaded
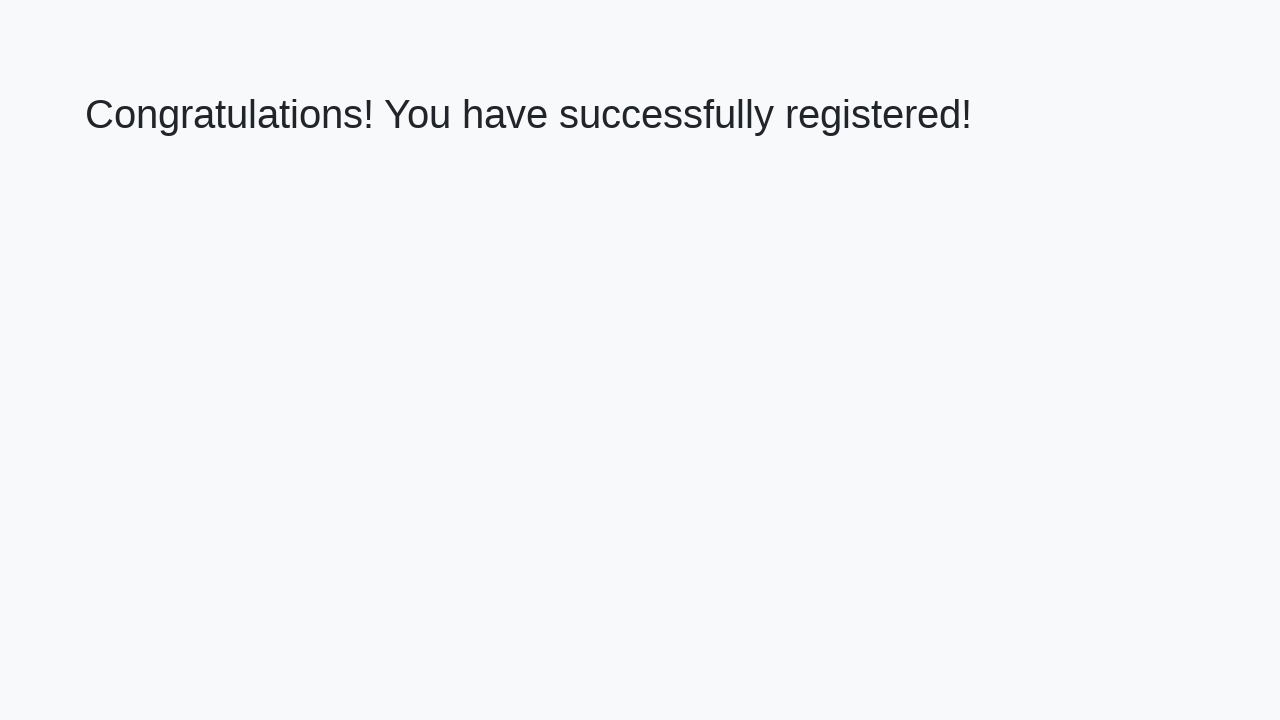

Retrieved success message text: 'Congratulations! You have successfully registered!'
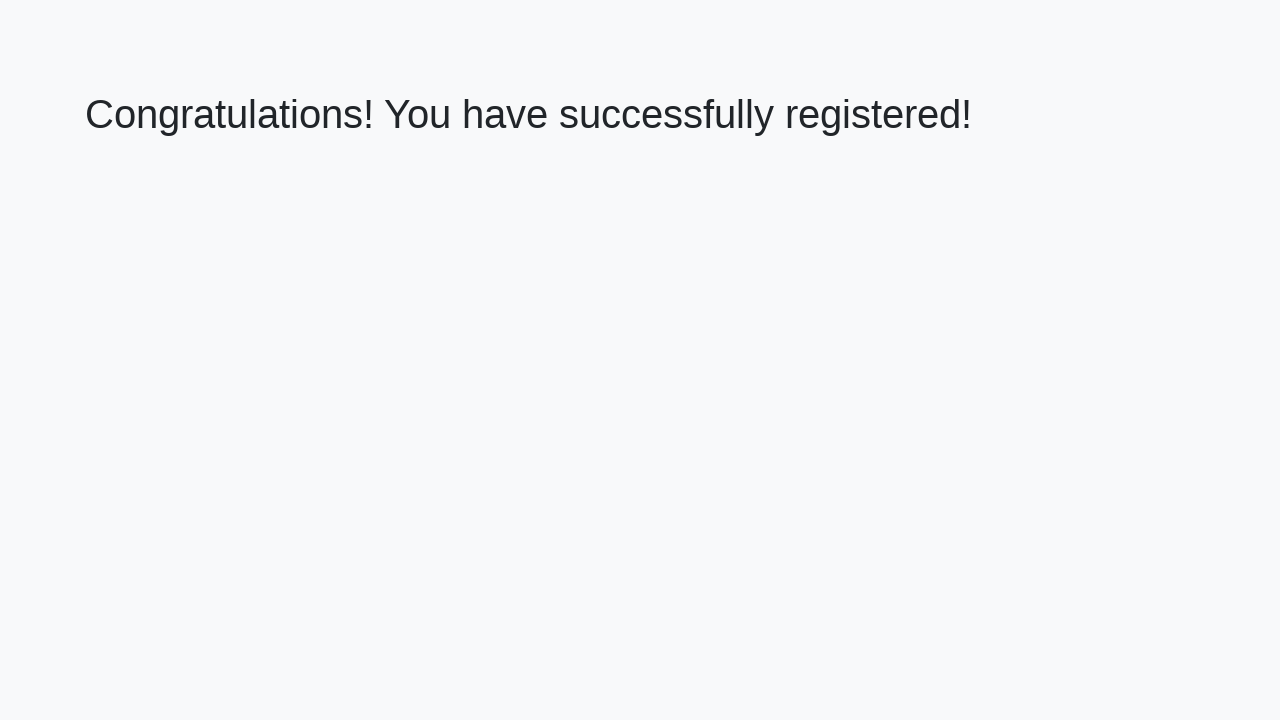

Verified success message matches expected text
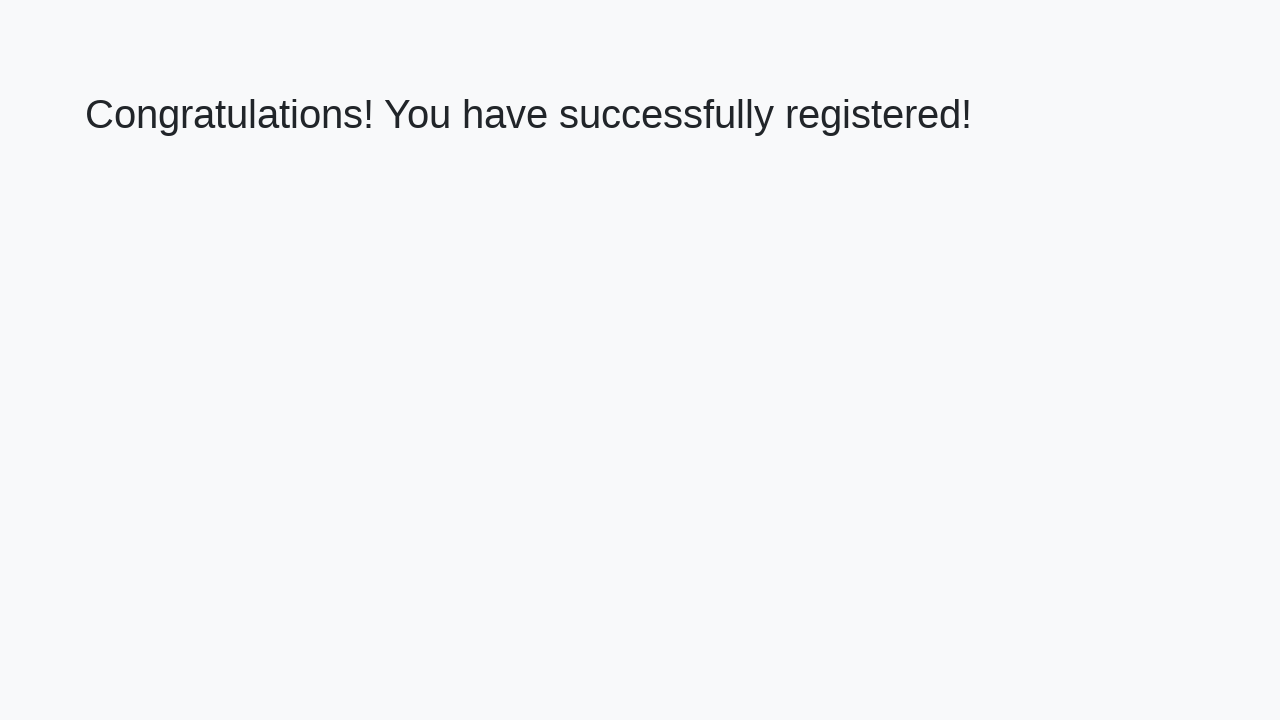

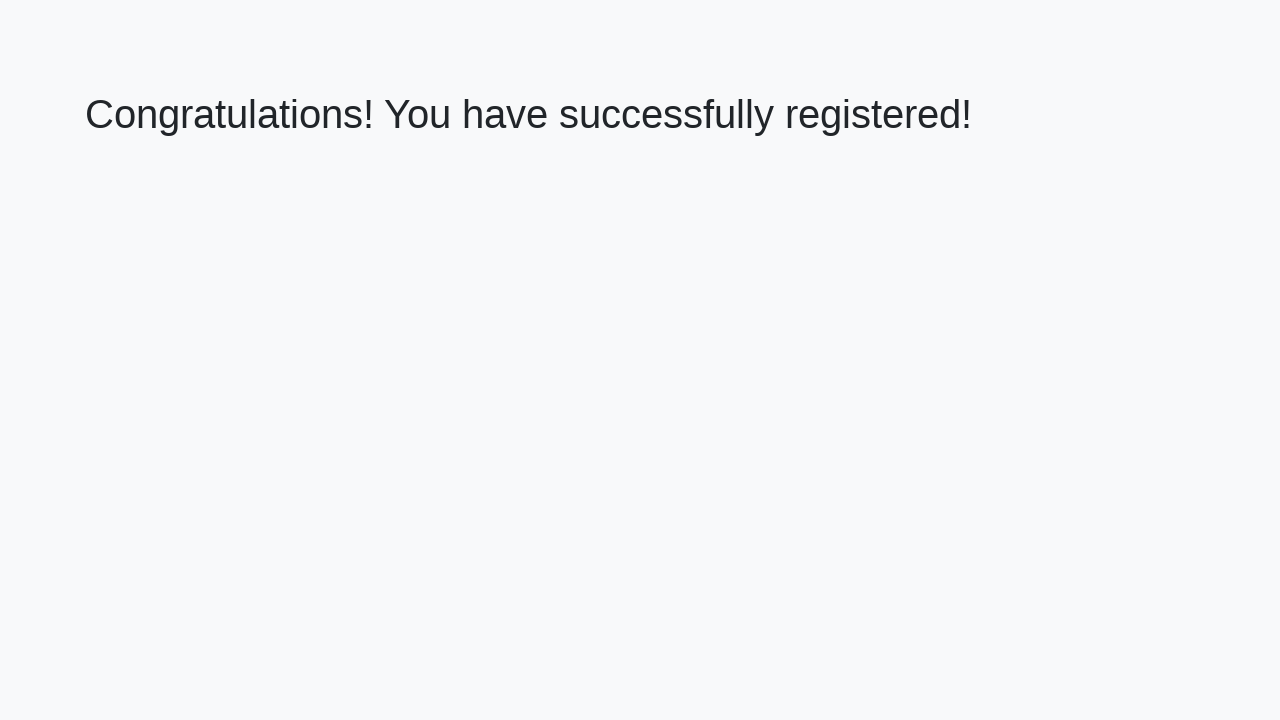